Tests that clicking clear completed removes completed items from the list

Starting URL: https://demo.playwright.dev/todomvc

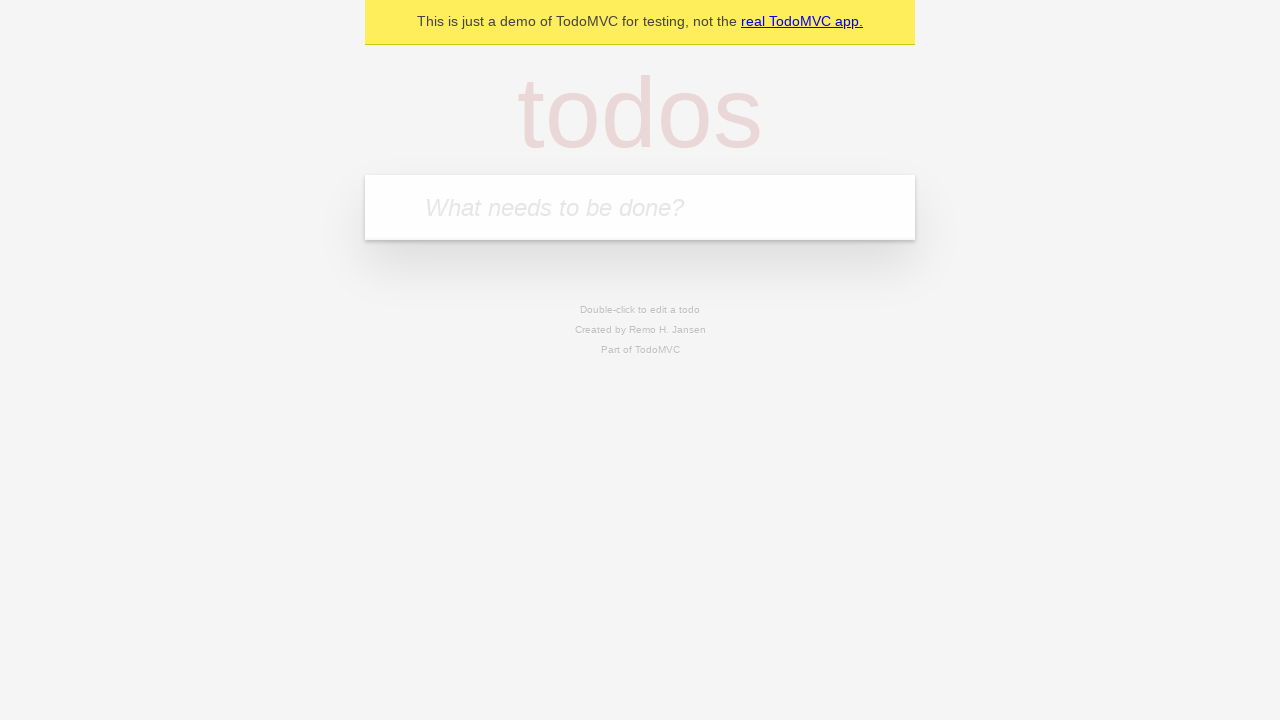

Filled new todo field with 'buy some cheese' on .new-todo
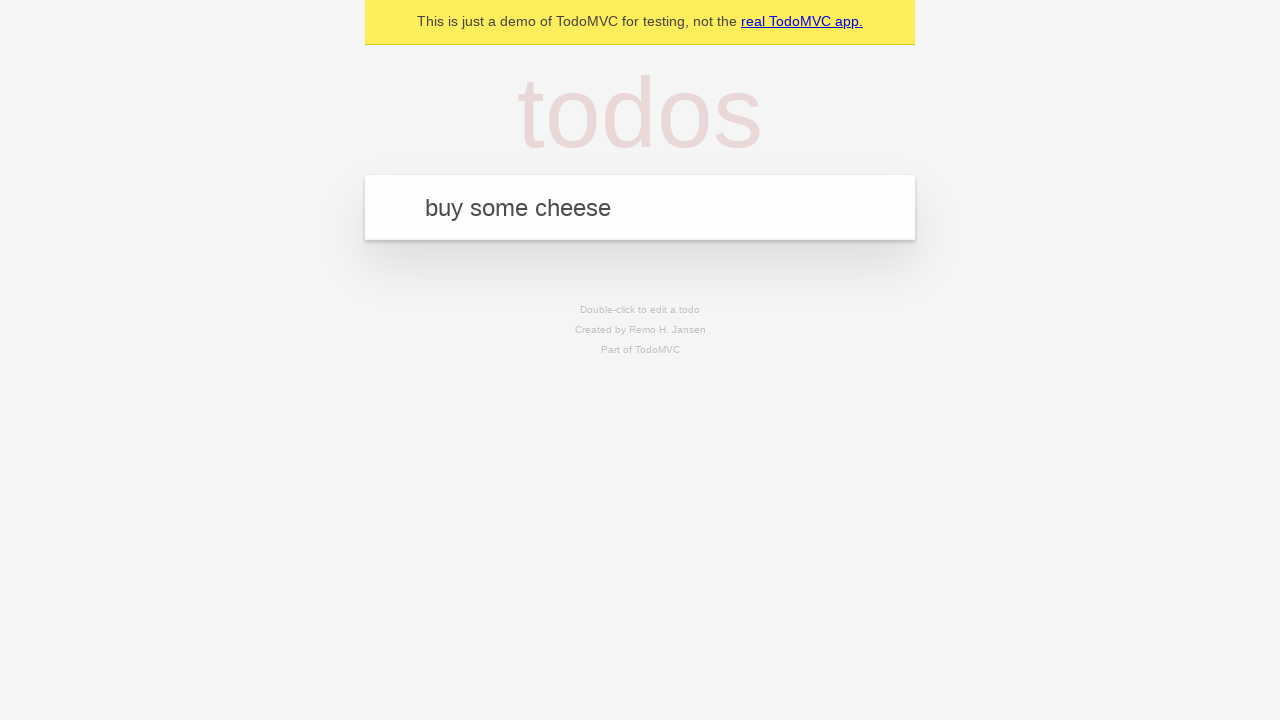

Pressed Enter to add first todo on .new-todo
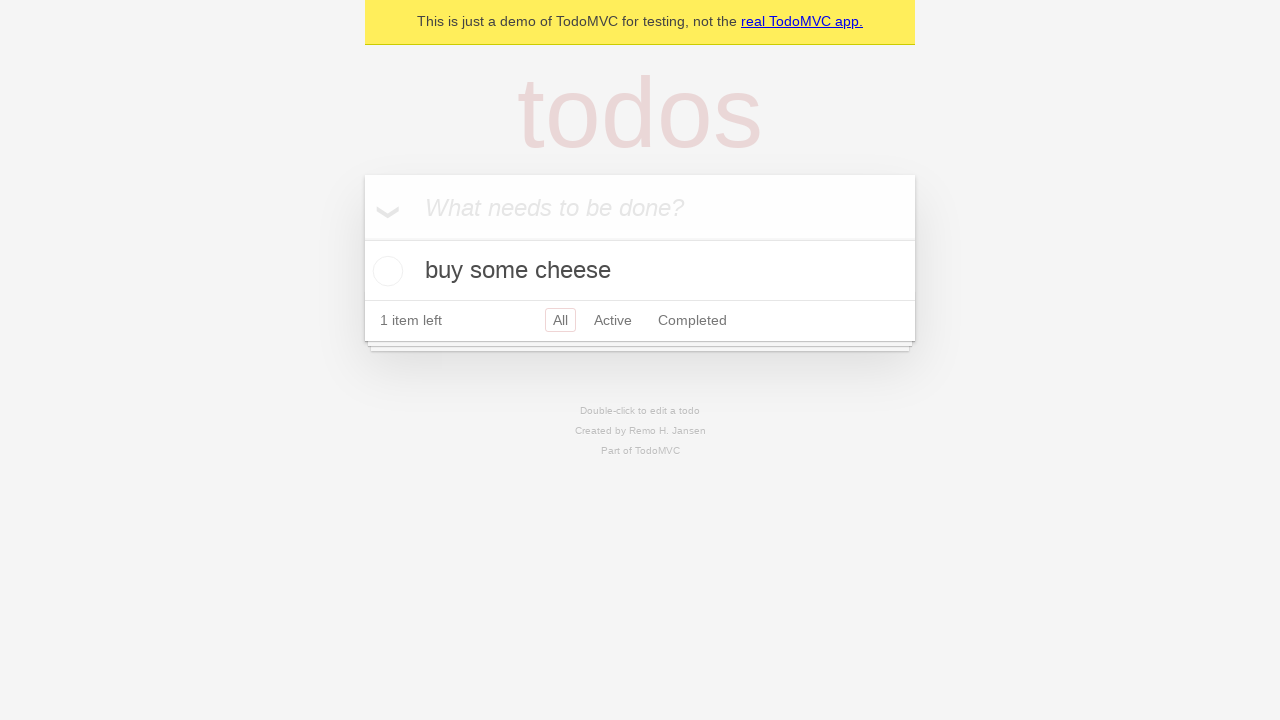

Filled new todo field with 'feed the cat' on .new-todo
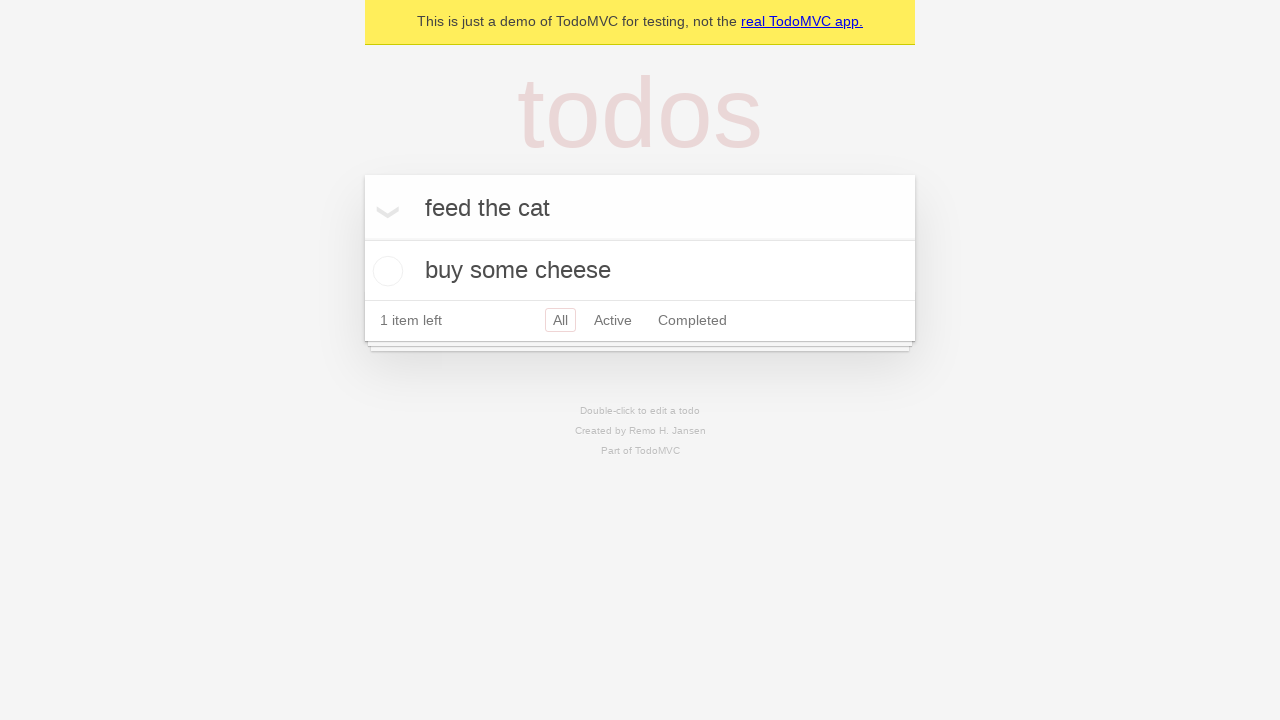

Pressed Enter to add second todo on .new-todo
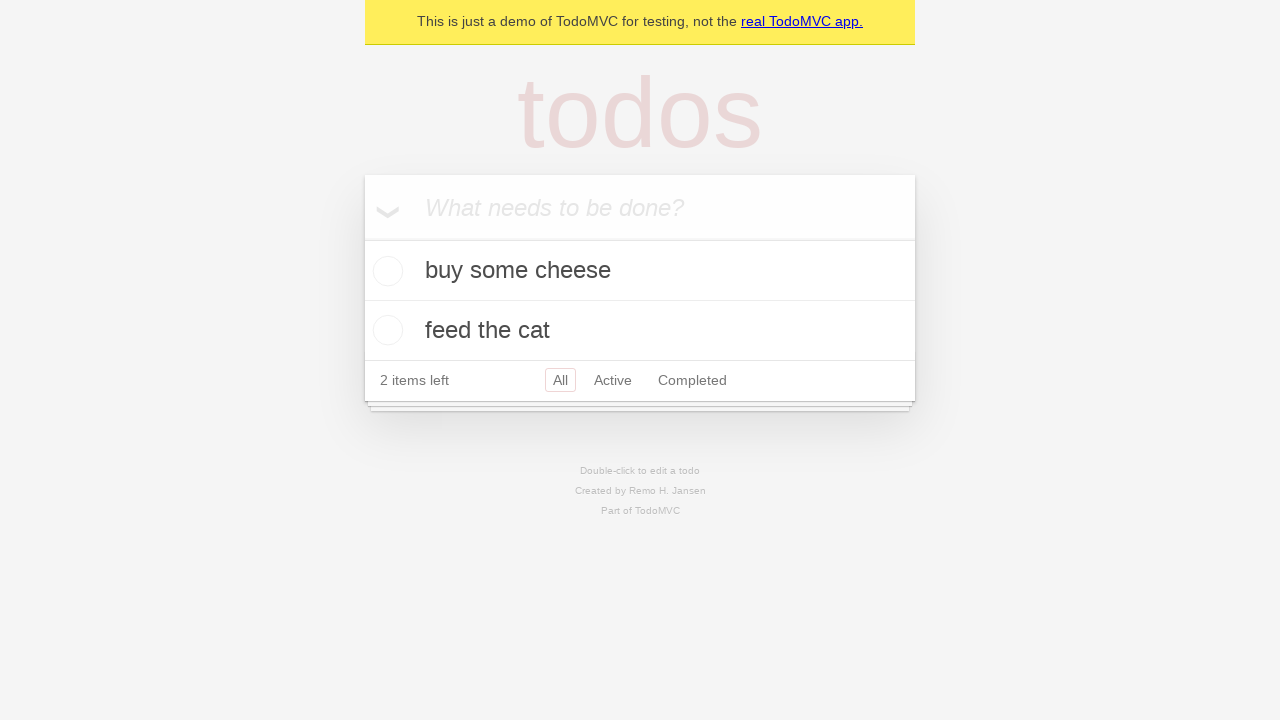

Filled new todo field with 'book a doctors appointment' on .new-todo
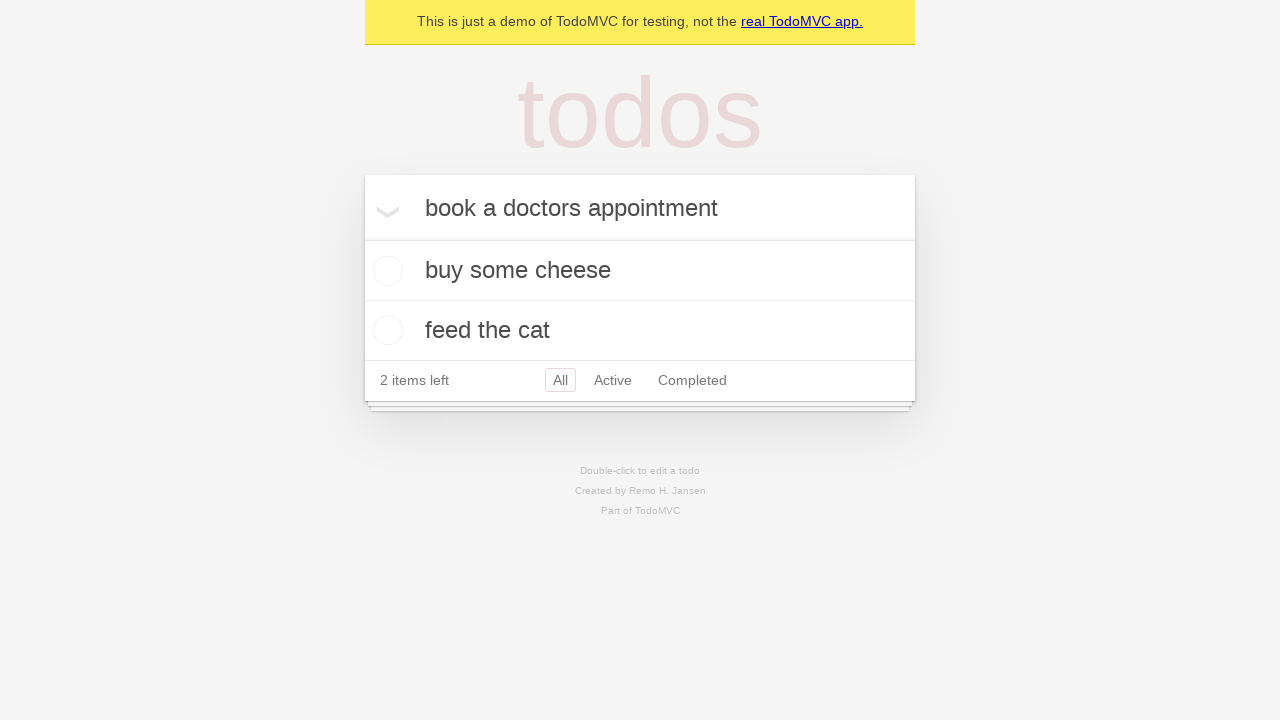

Pressed Enter to add third todo on .new-todo
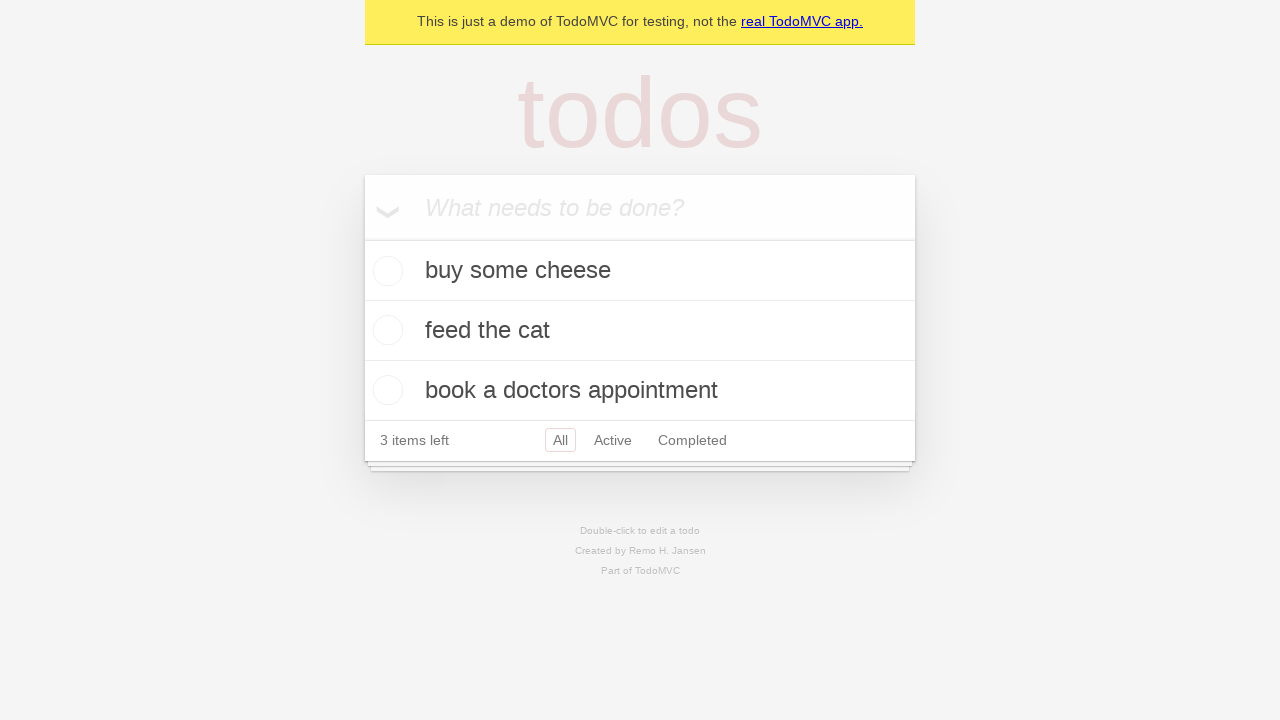

Checked the second todo item as completed at (385, 330) on .todo-list li >> nth=1 >> .toggle
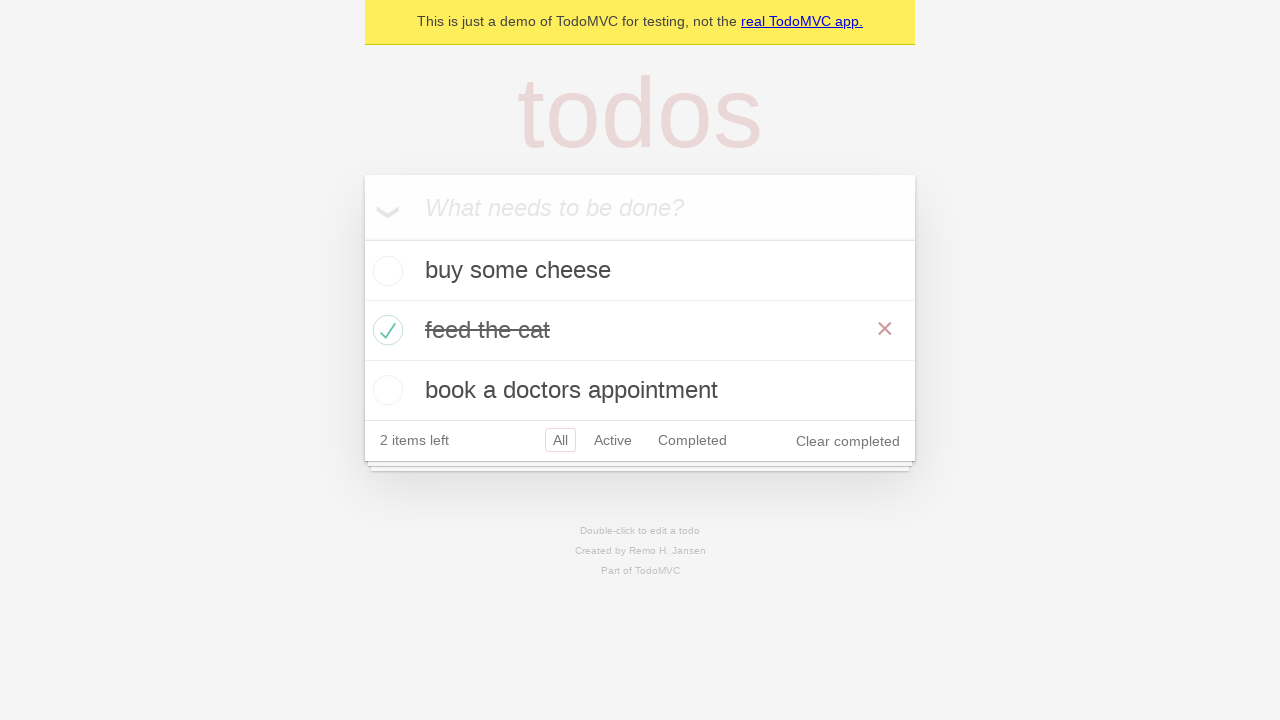

Clicked clear completed button to remove completed items at (848, 441) on .clear-completed
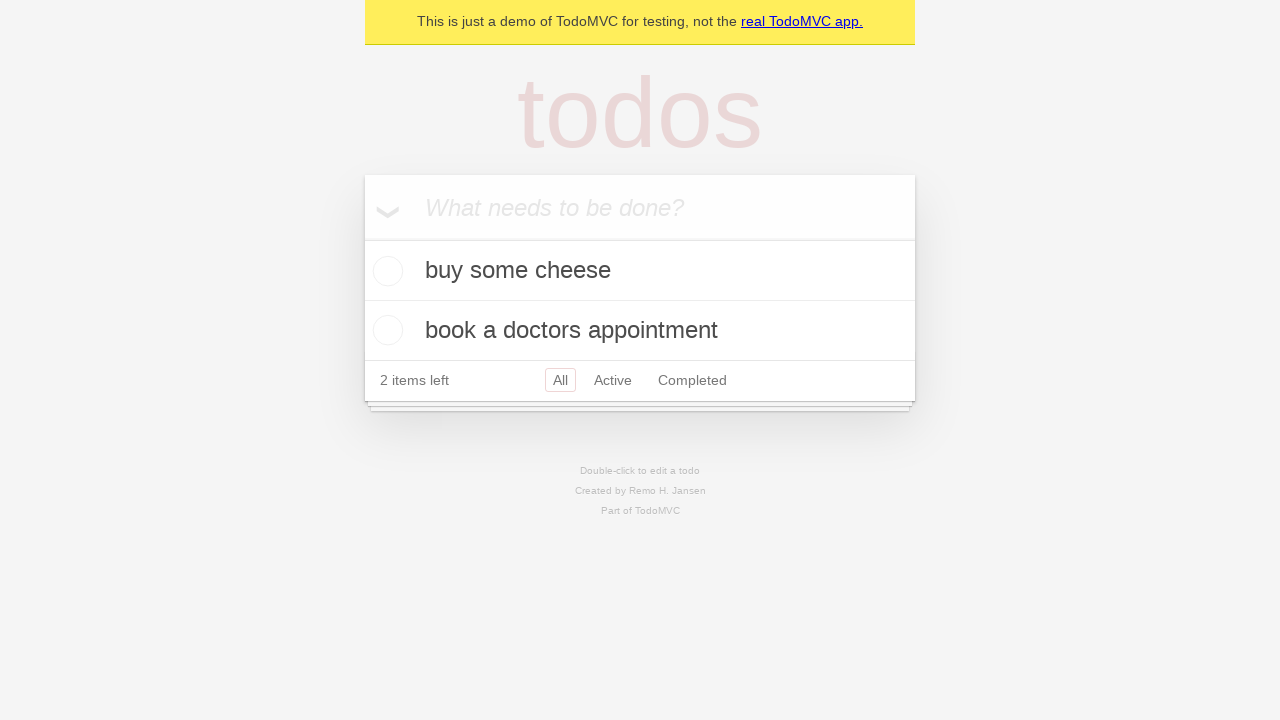

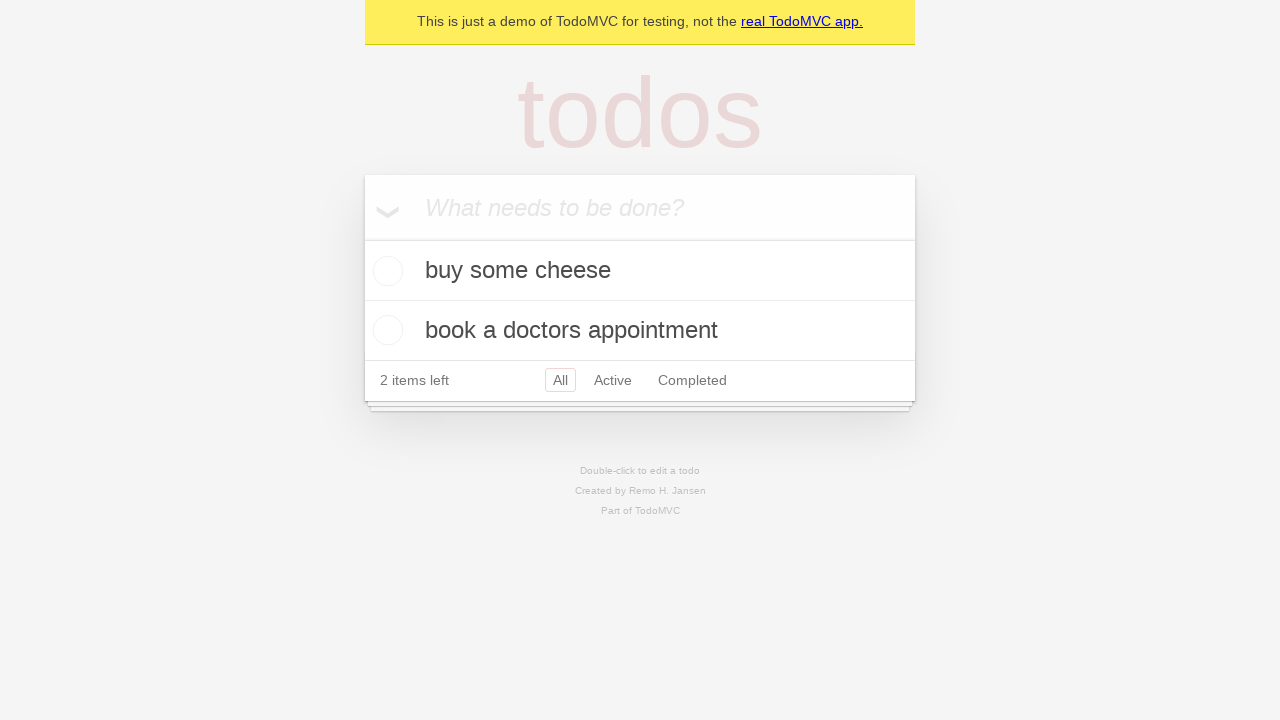